Tests the Back button on question 2 after filling in answers for question 1.

Starting URL: https://shemsvcollege.github.io/Trivia/

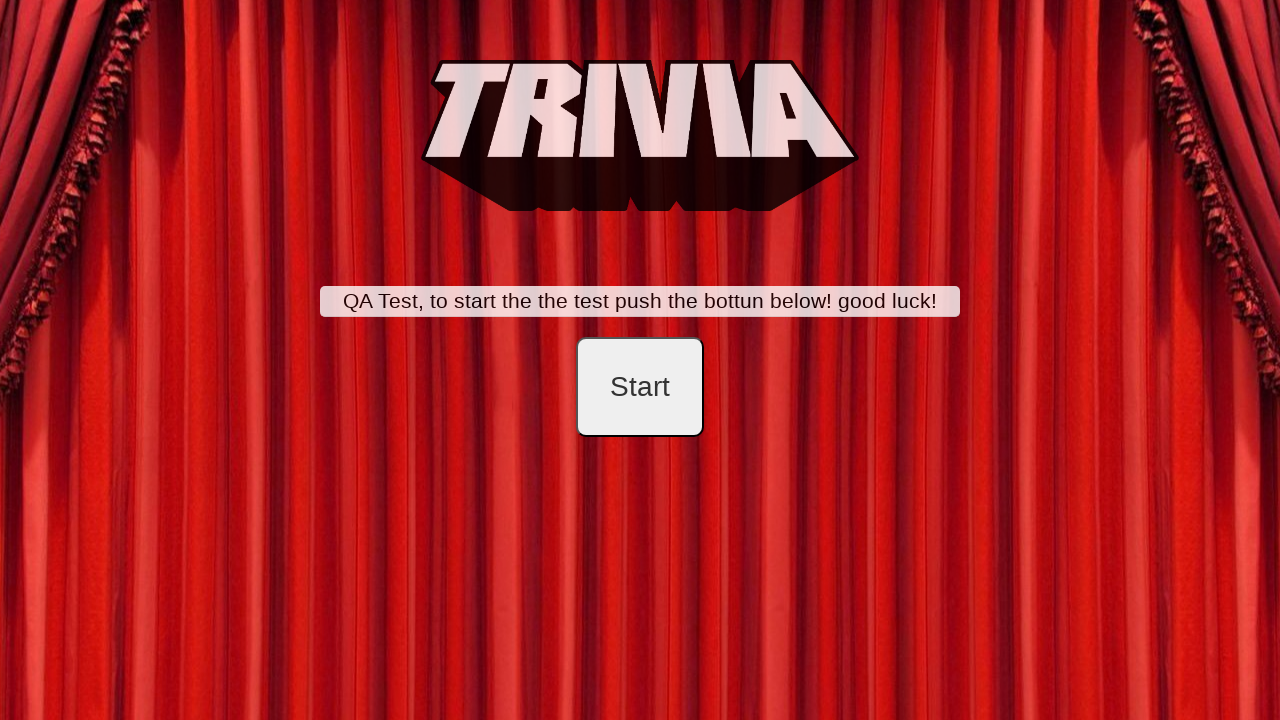

Clicked start button to begin trivia at (640, 387) on #startB
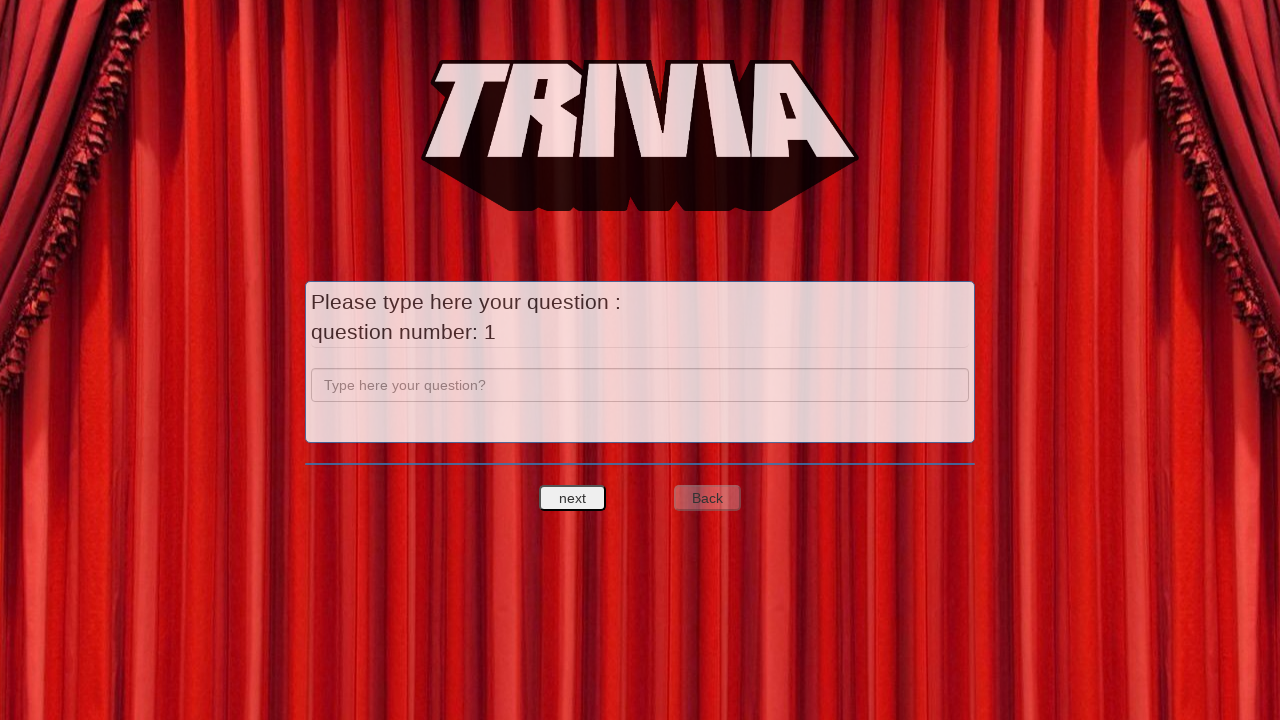

Filled in question text with 'a' on question 1 on input[name='question']
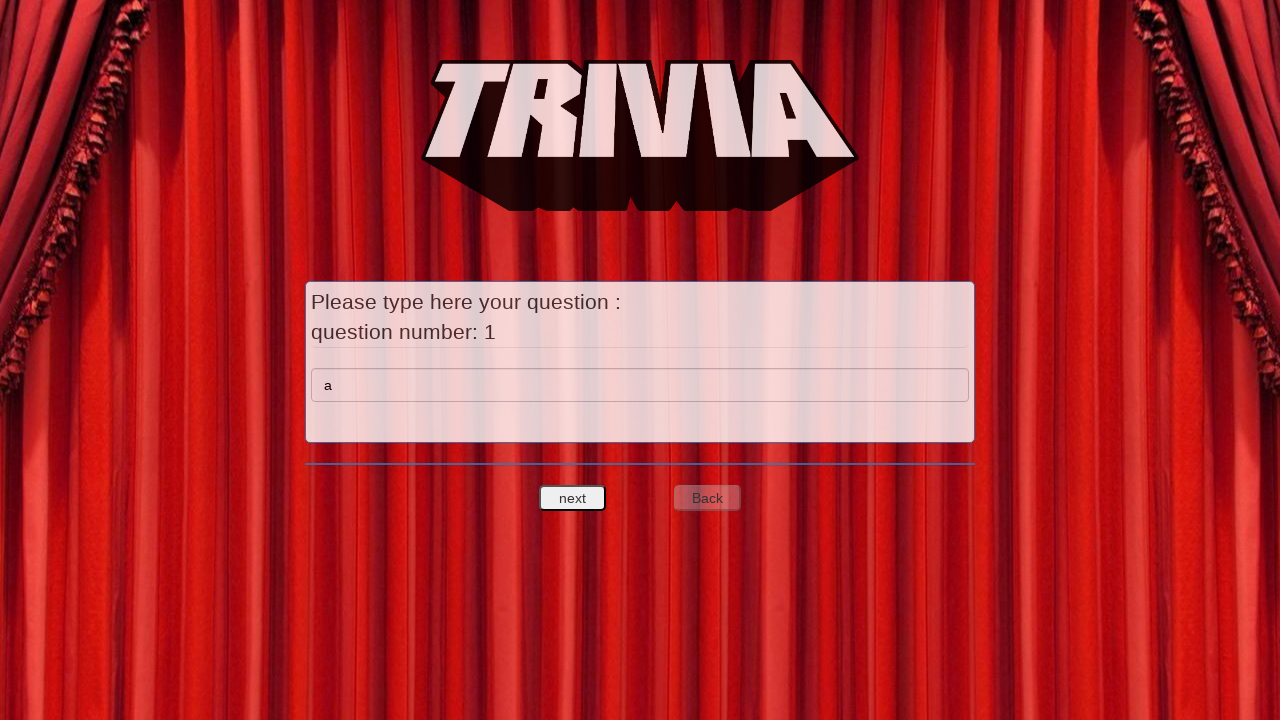

Clicked next button to proceed to question 2 at (573, 498) on #nextquest
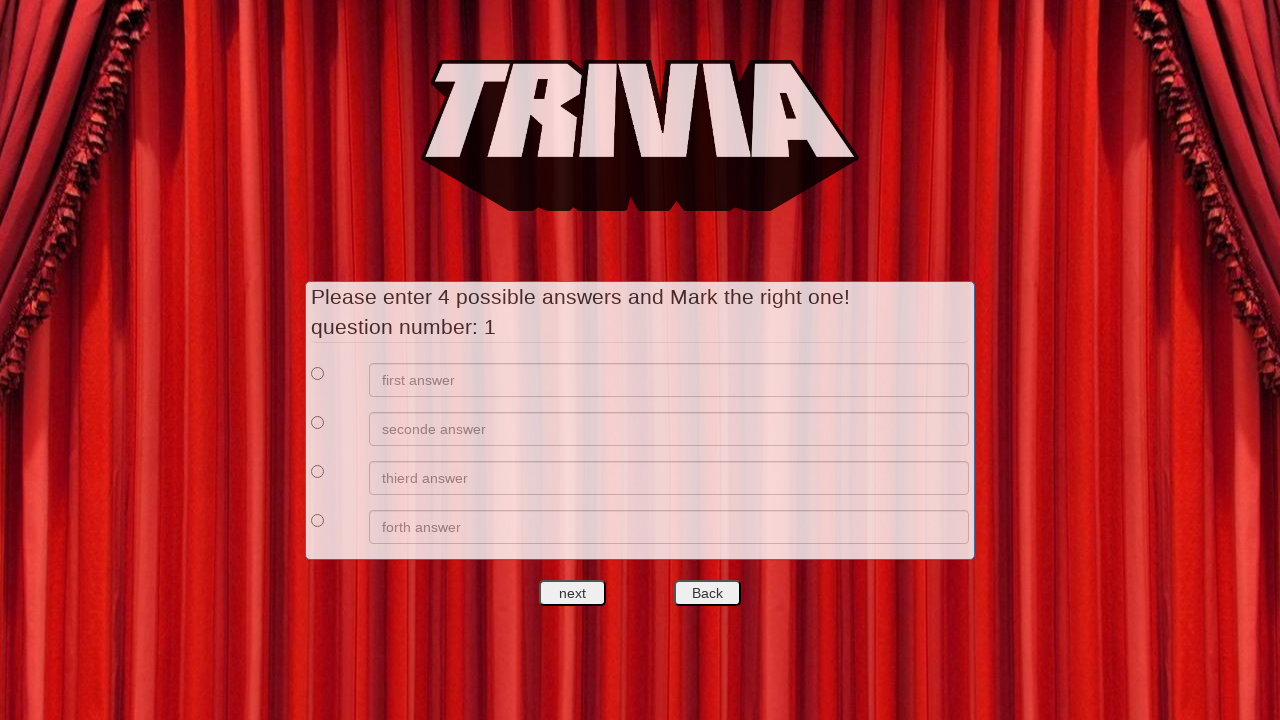

Filled in first answer option with 'a' on //*[@id='answers']/div[1]/div[2]/input
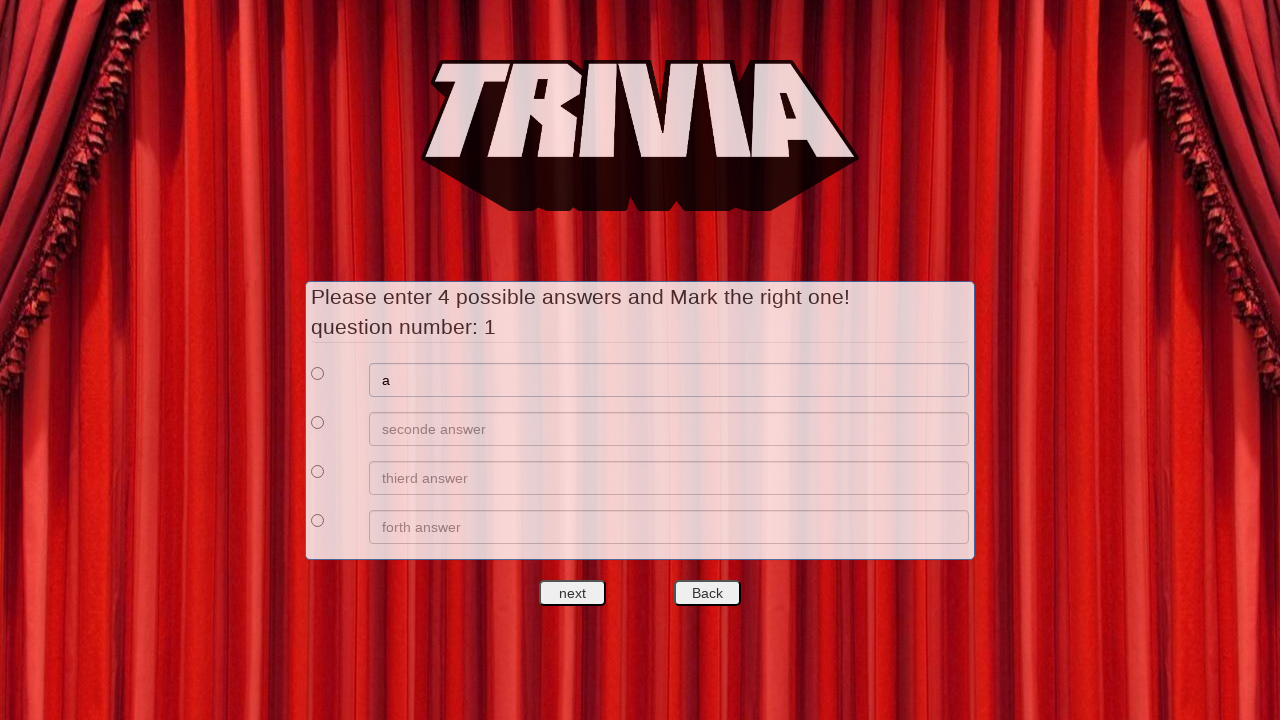

Filled in second answer option with 'b' on //*[@id='answers']/div[2]/div[2]/input
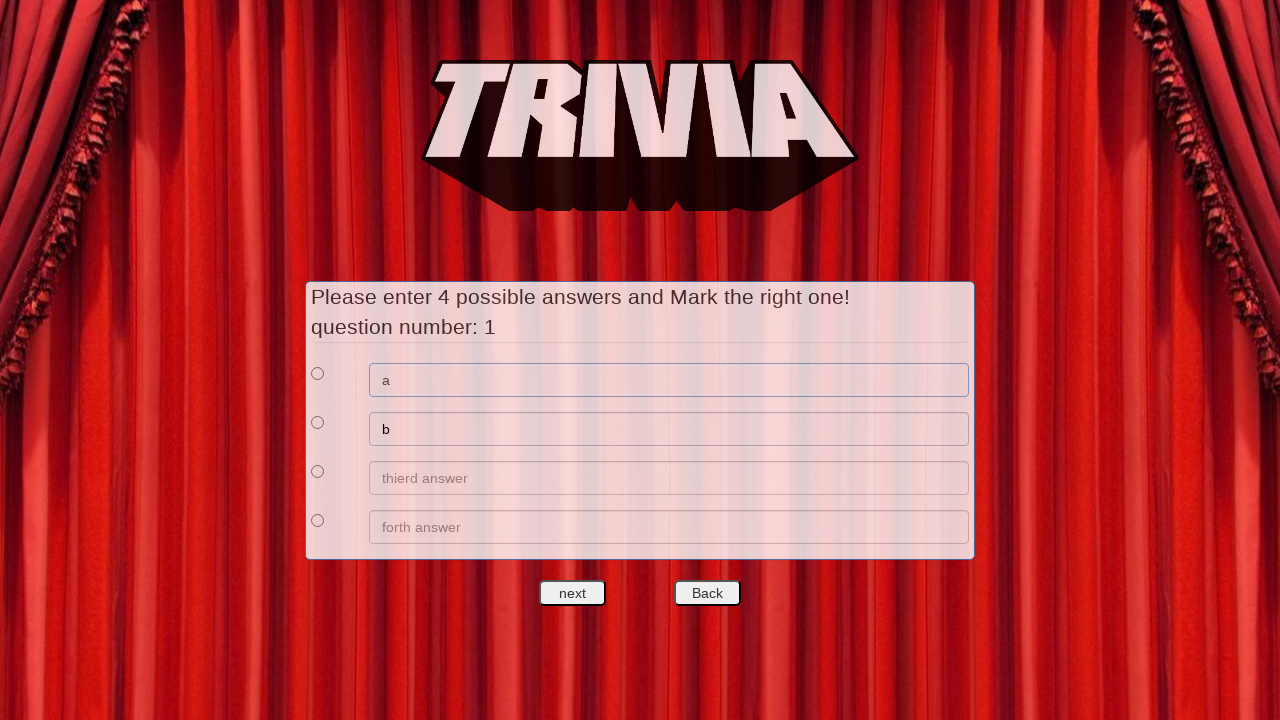

Filled in third answer option with 'c' on //*[@id='answers']/div[3]/div[2]/input
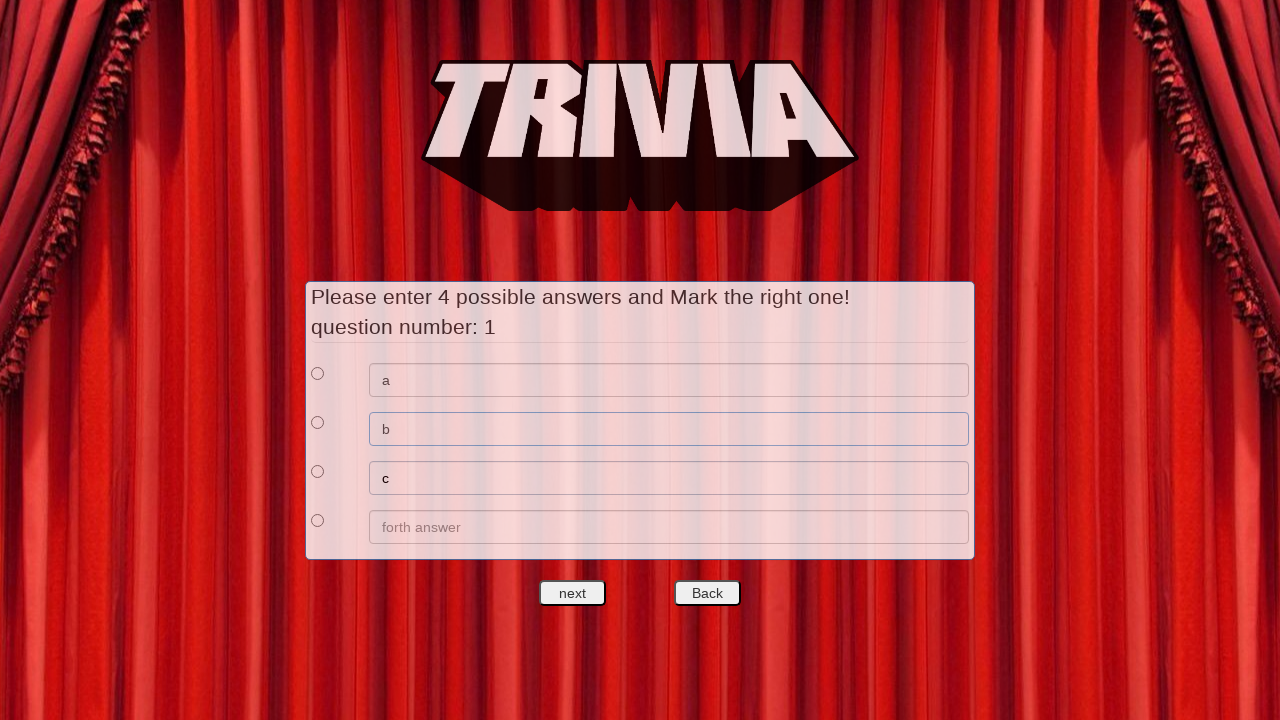

Filled in fourth answer option with 'd' on //*[@id='answers']/div[4]/div[2]/input
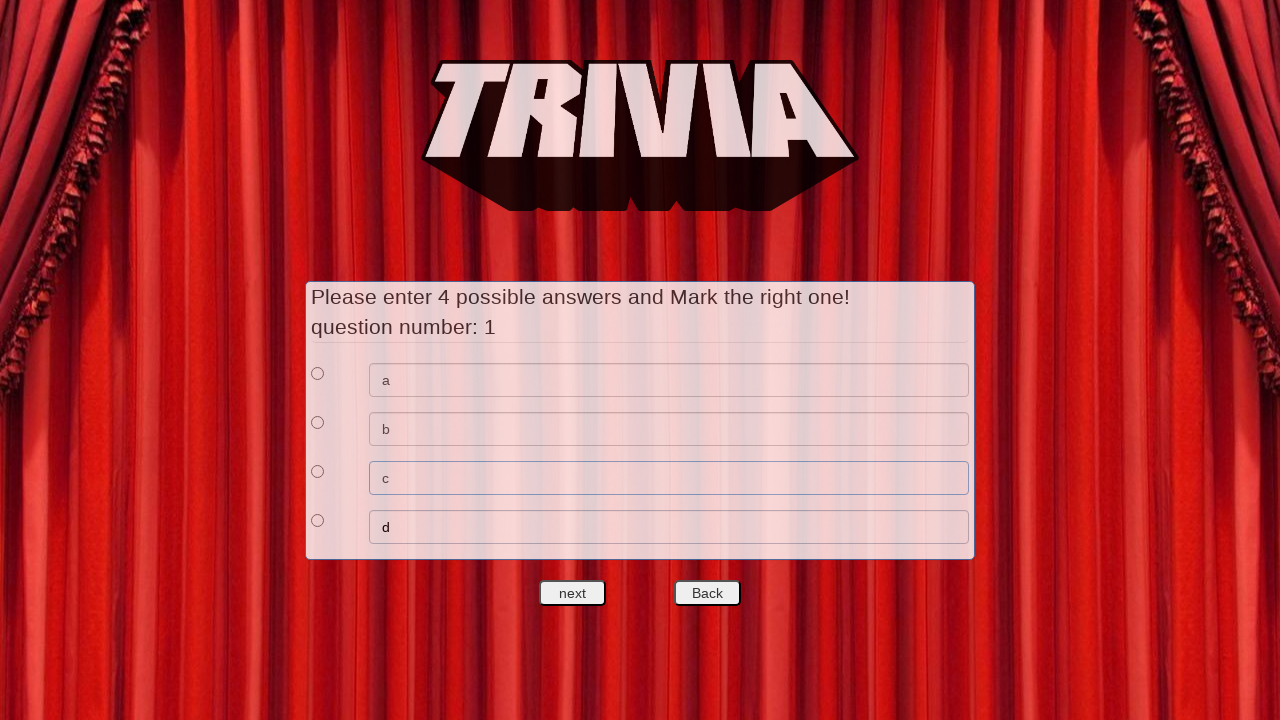

Selected first answer as correct answer at (318, 373) on xpath=//*[@id='answers']/div[1]/div[1]/input
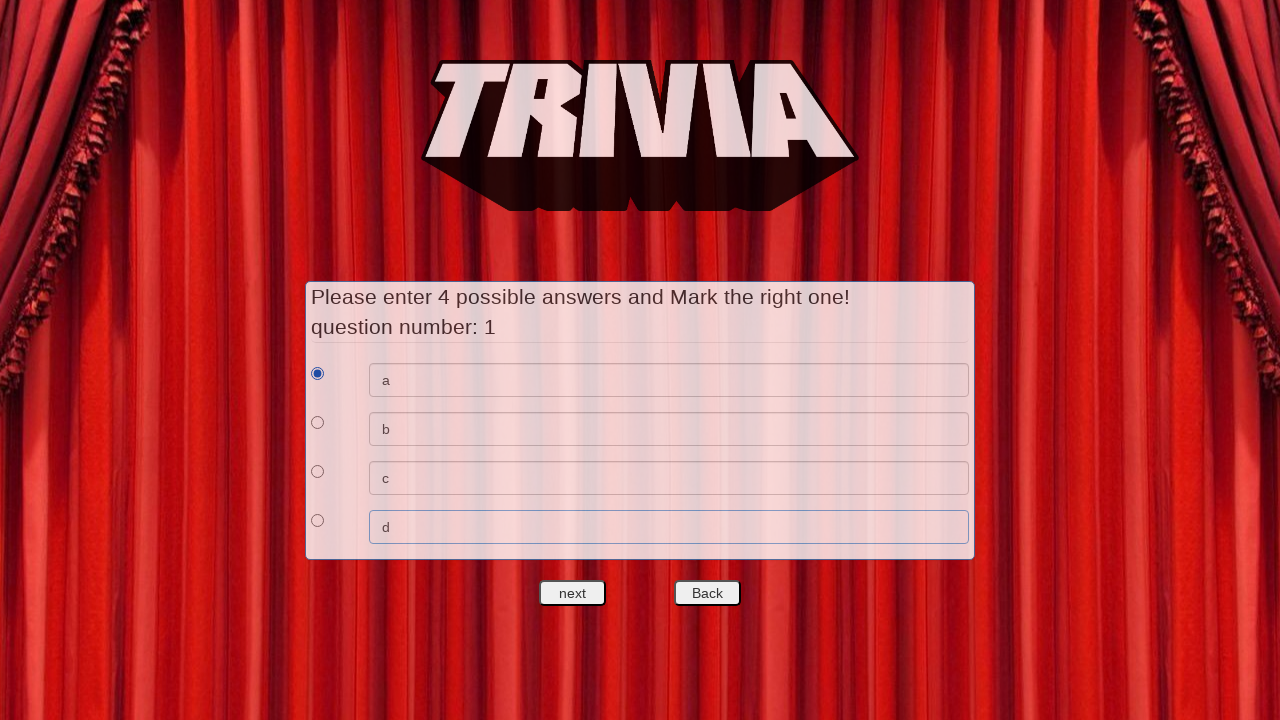

Clicked next button to proceed to question 3 at (573, 593) on #nextquest
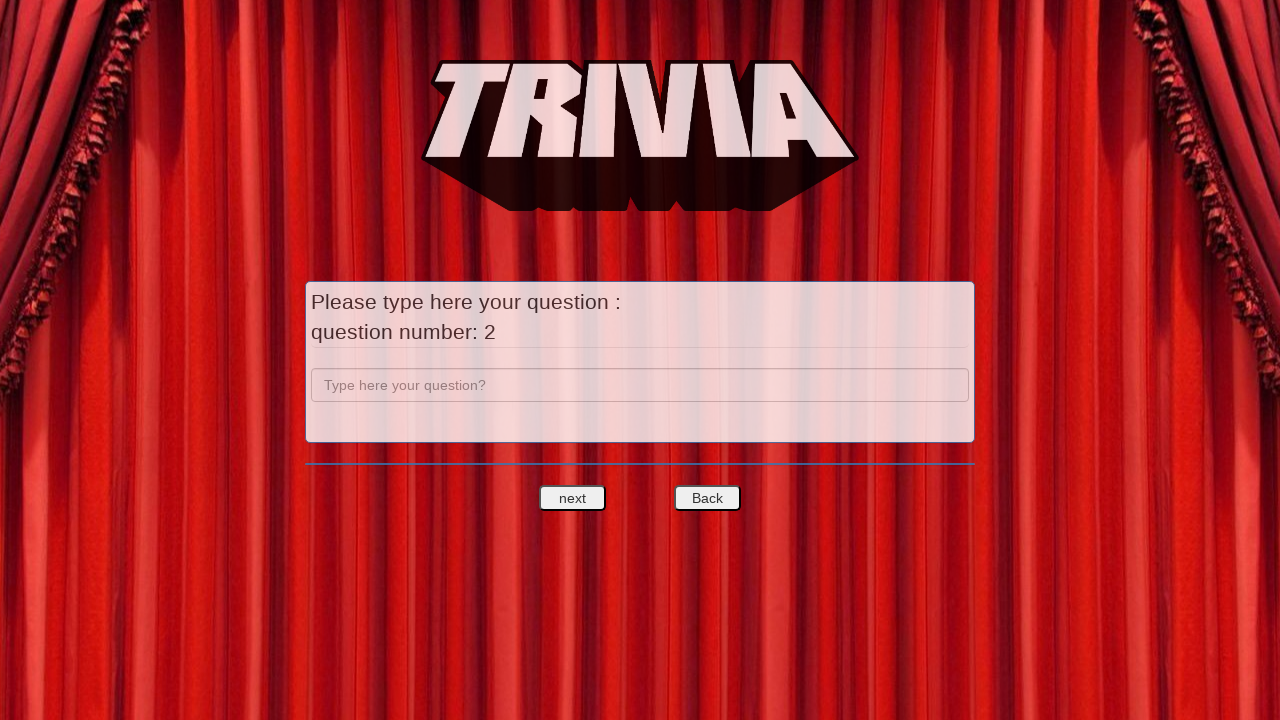

Clicked back button to return to question 2 at (707, 498) on #backquest
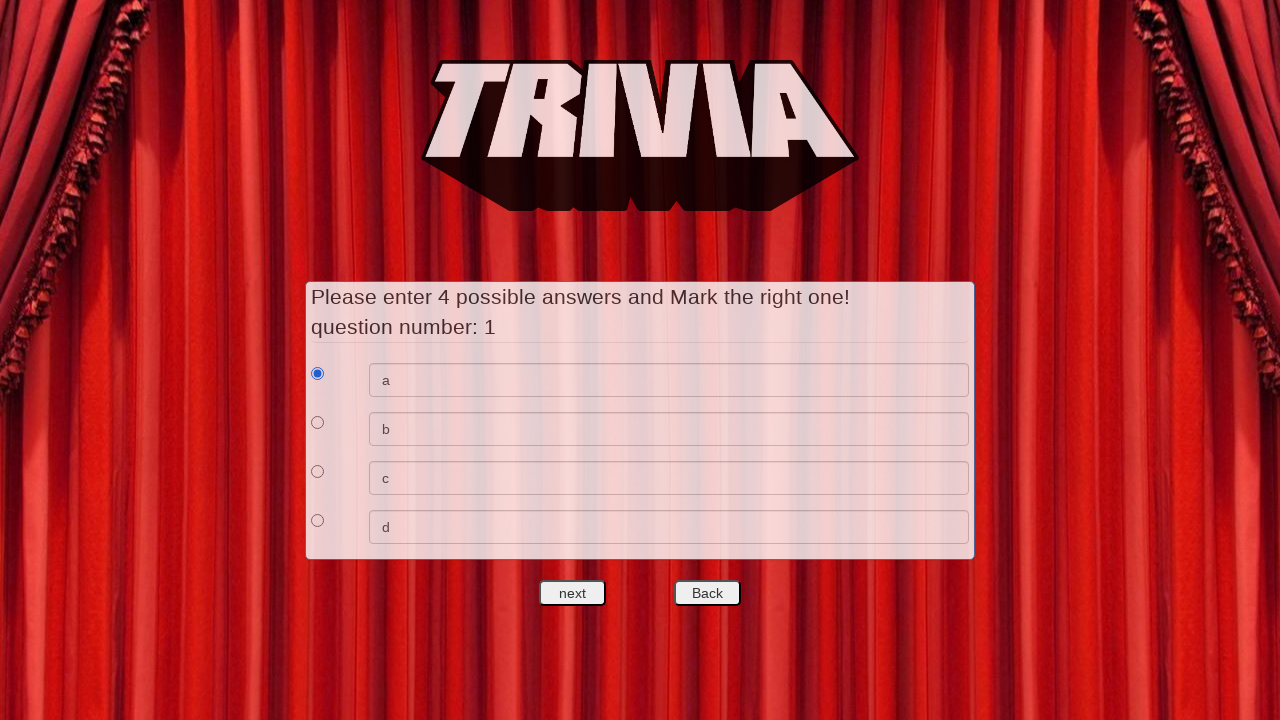

Verified first answer radio button is visible and enabled on question 2
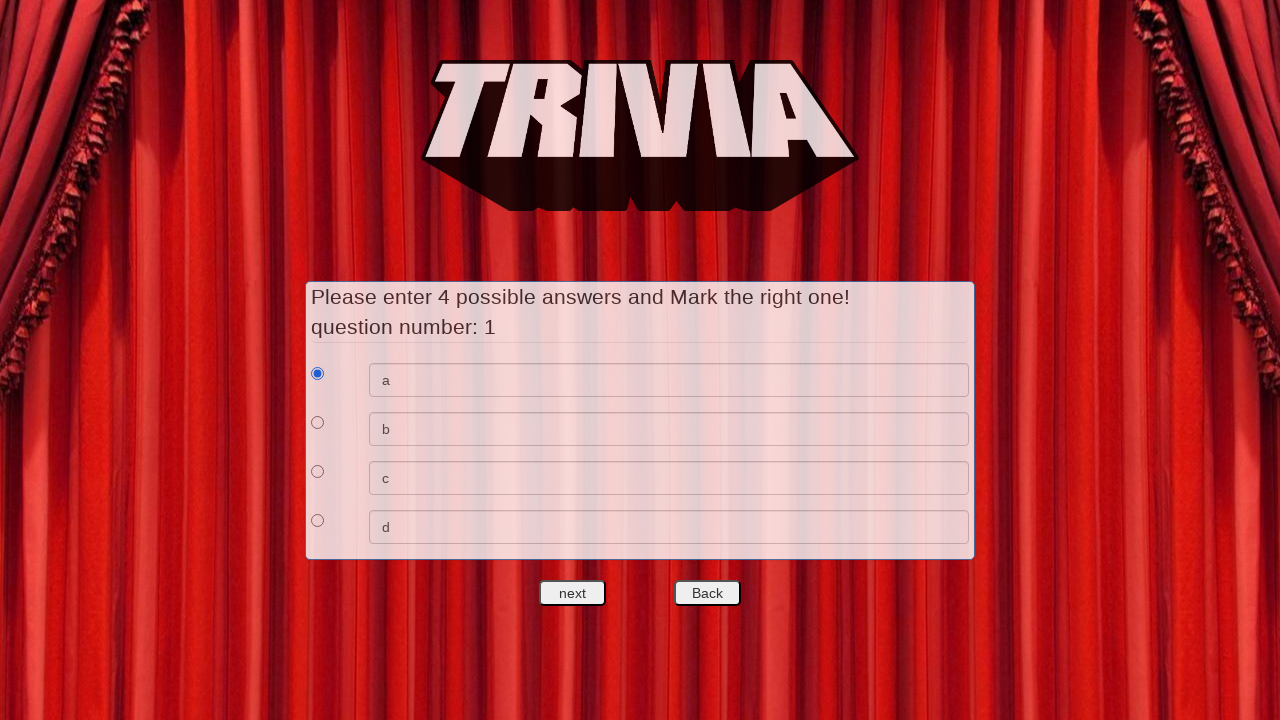

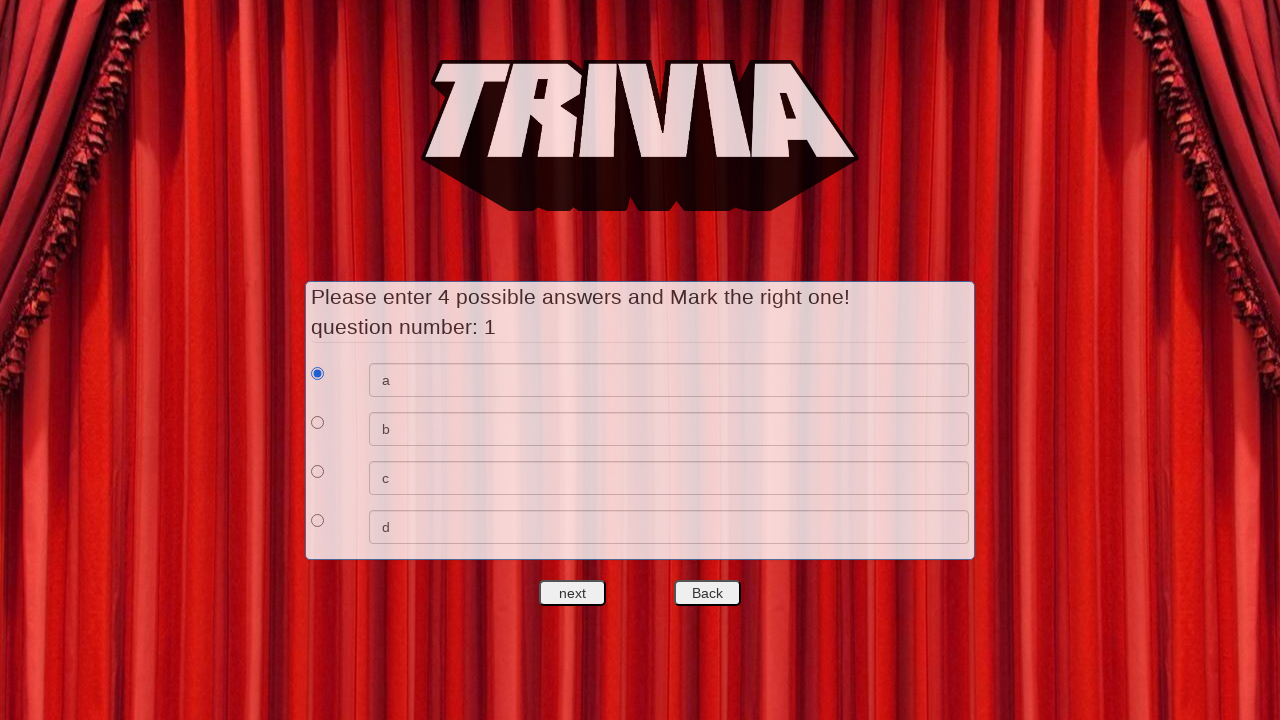